Tests that a todo item is removed if an empty text string is entered during editing.

Starting URL: https://demo.playwright.dev/todomvc

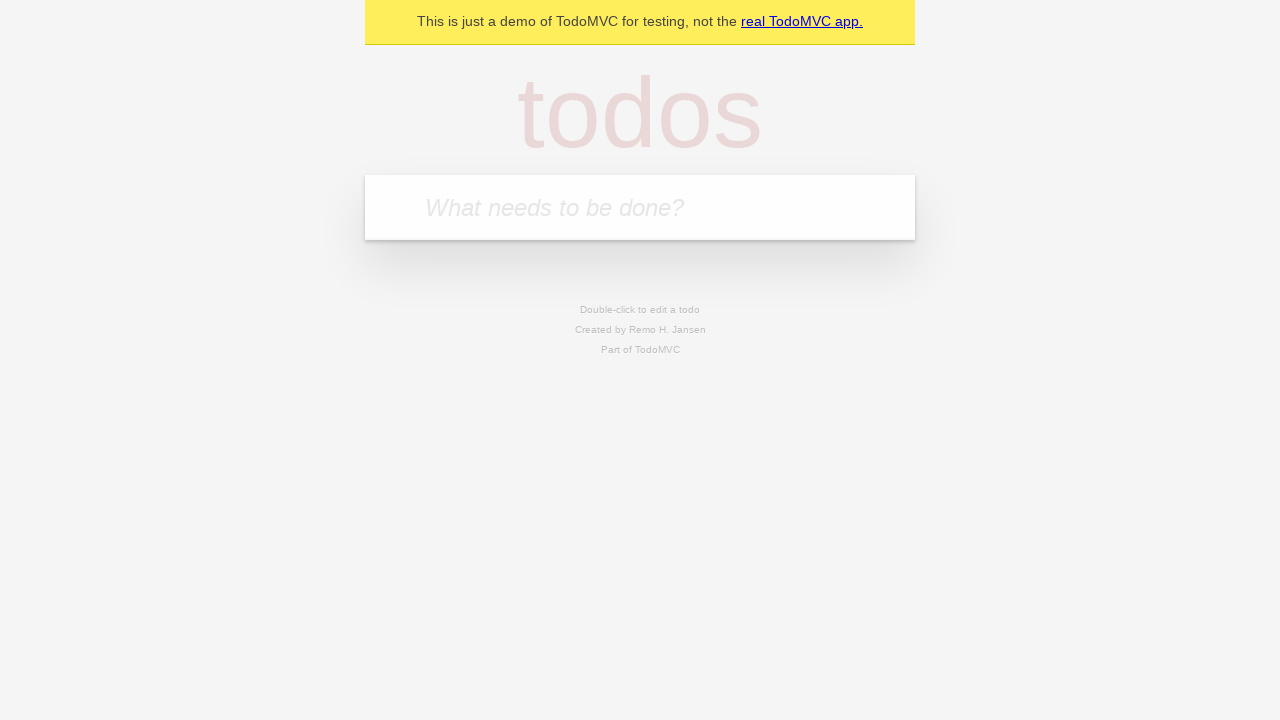

Filled first todo item with 'buy some cheese' on internal:attr=[placeholder="What needs to be done?"i]
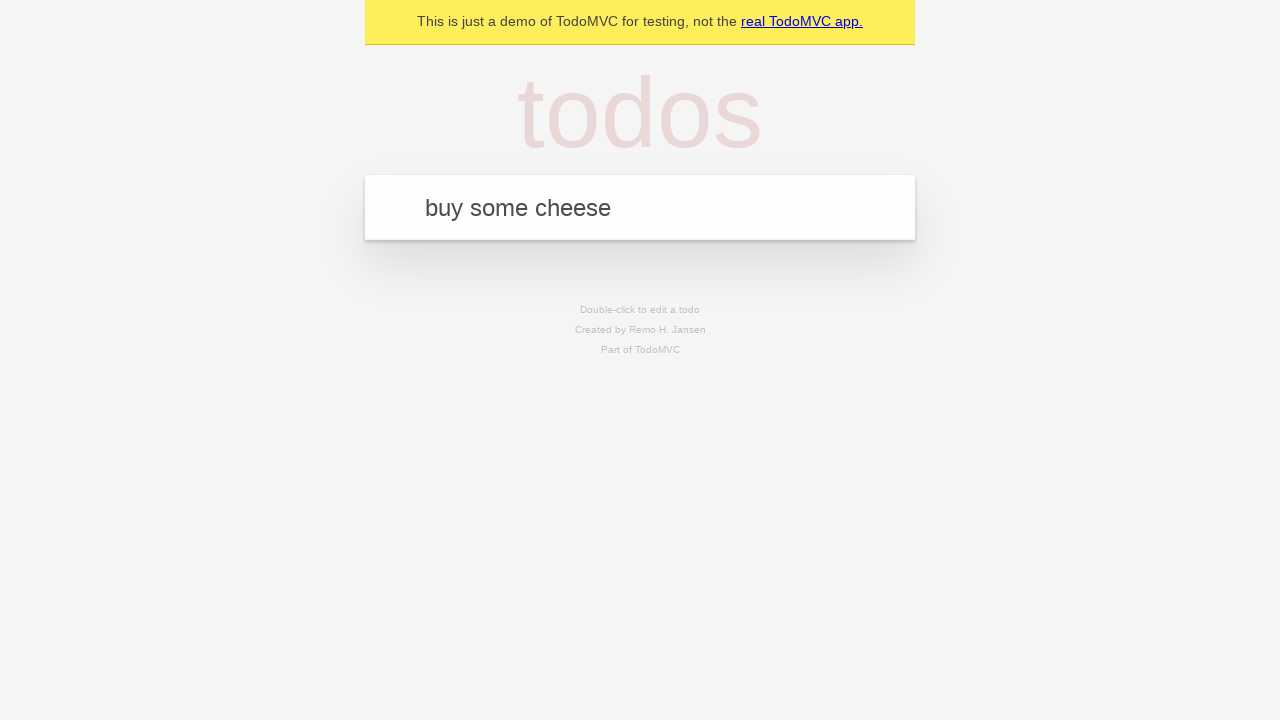

Pressed Enter to add first todo item on internal:attr=[placeholder="What needs to be done?"i]
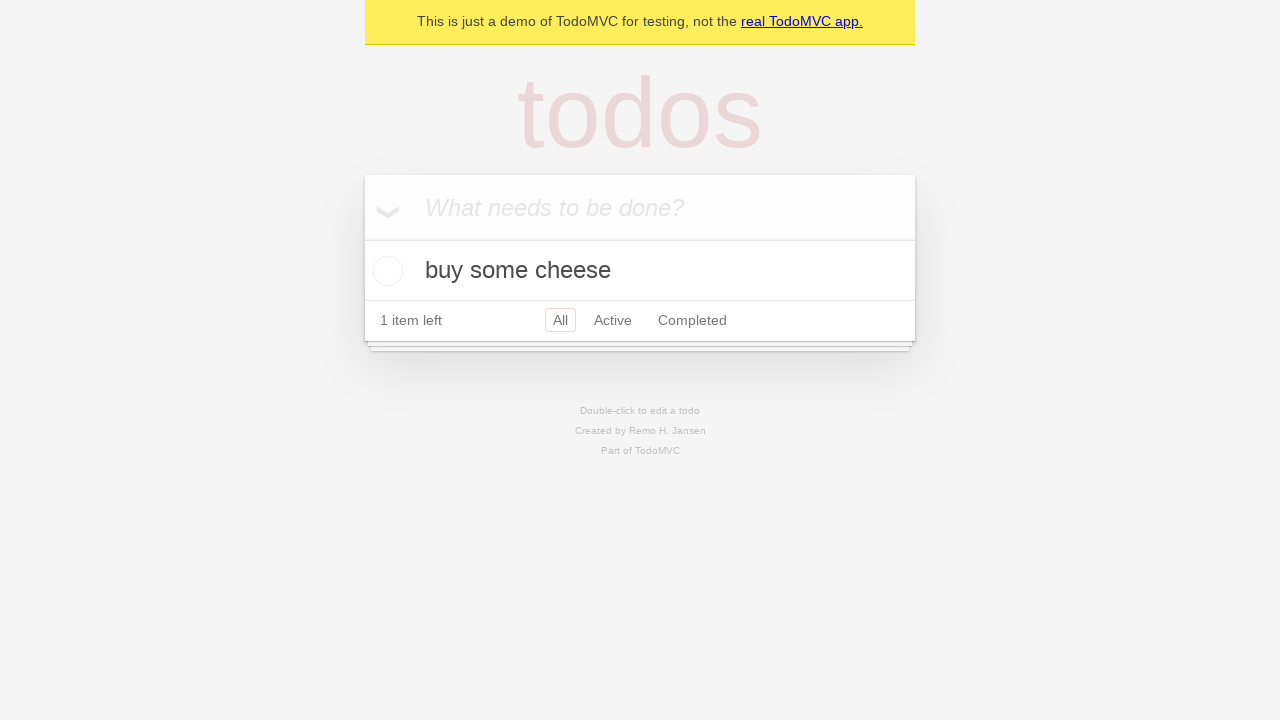

Filled second todo item with 'feed the cat' on internal:attr=[placeholder="What needs to be done?"i]
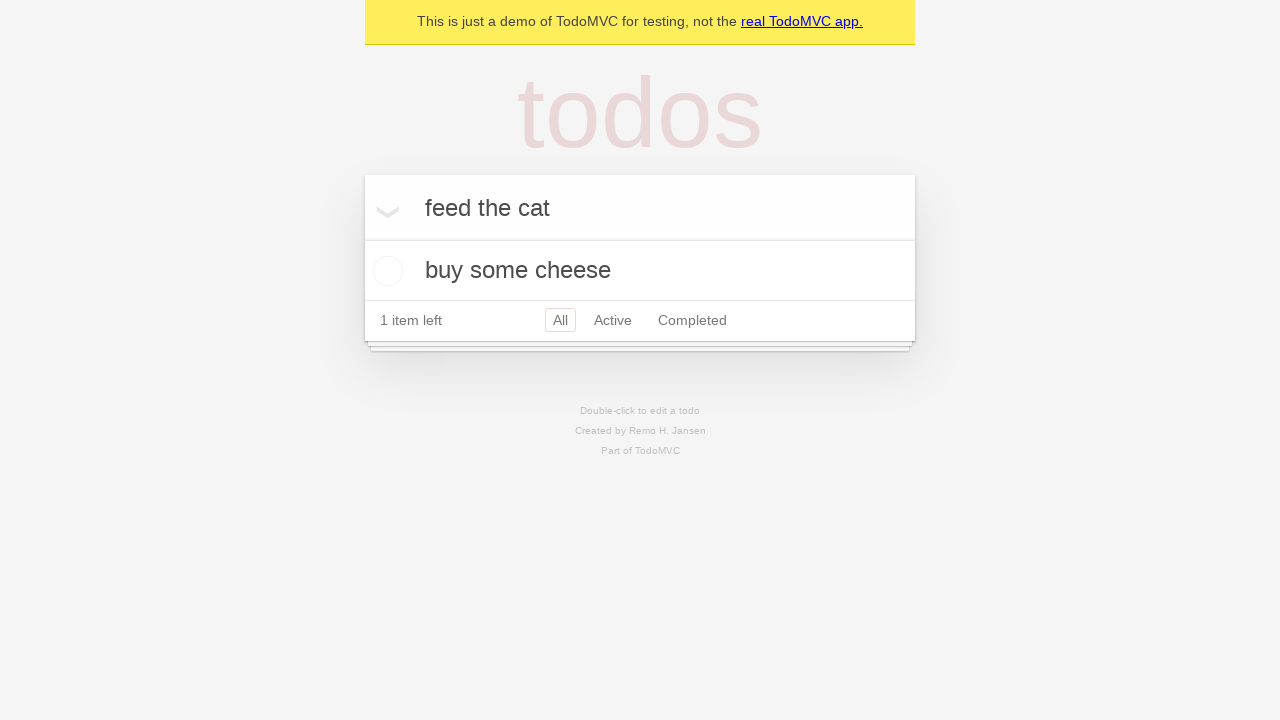

Pressed Enter to add second todo item on internal:attr=[placeholder="What needs to be done?"i]
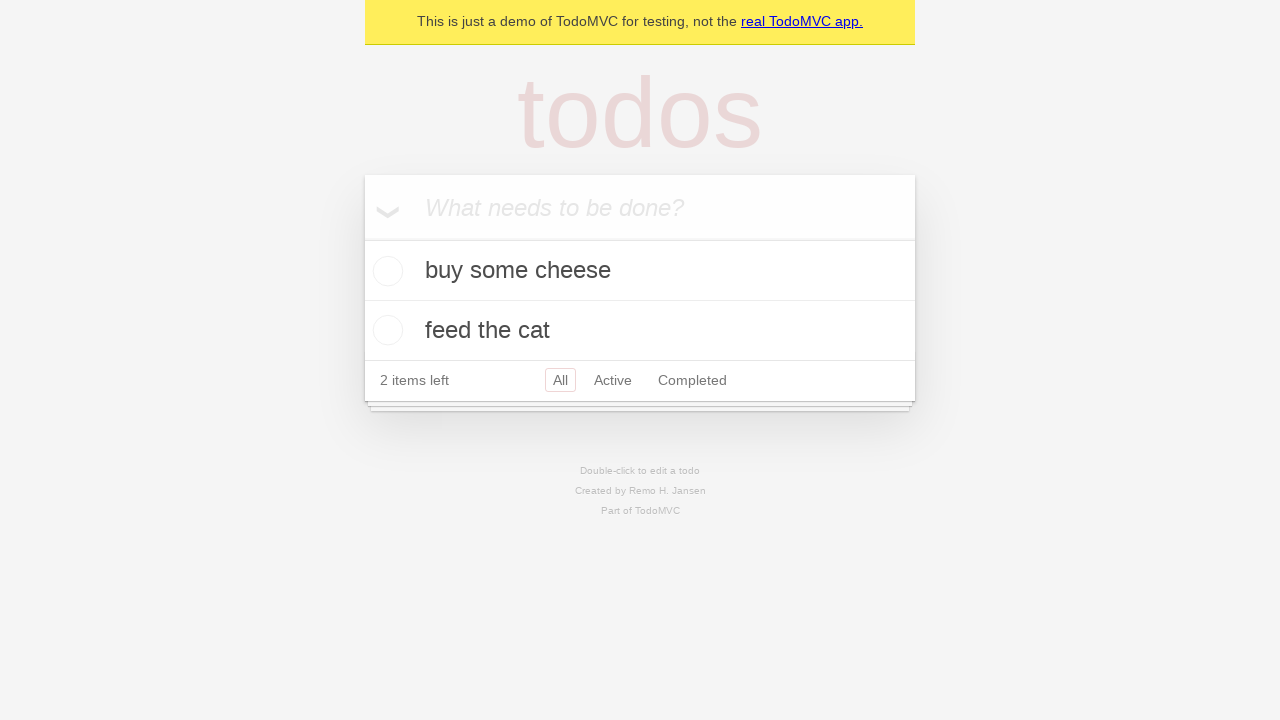

Filled third todo item with 'book a doctors appointment' on internal:attr=[placeholder="What needs to be done?"i]
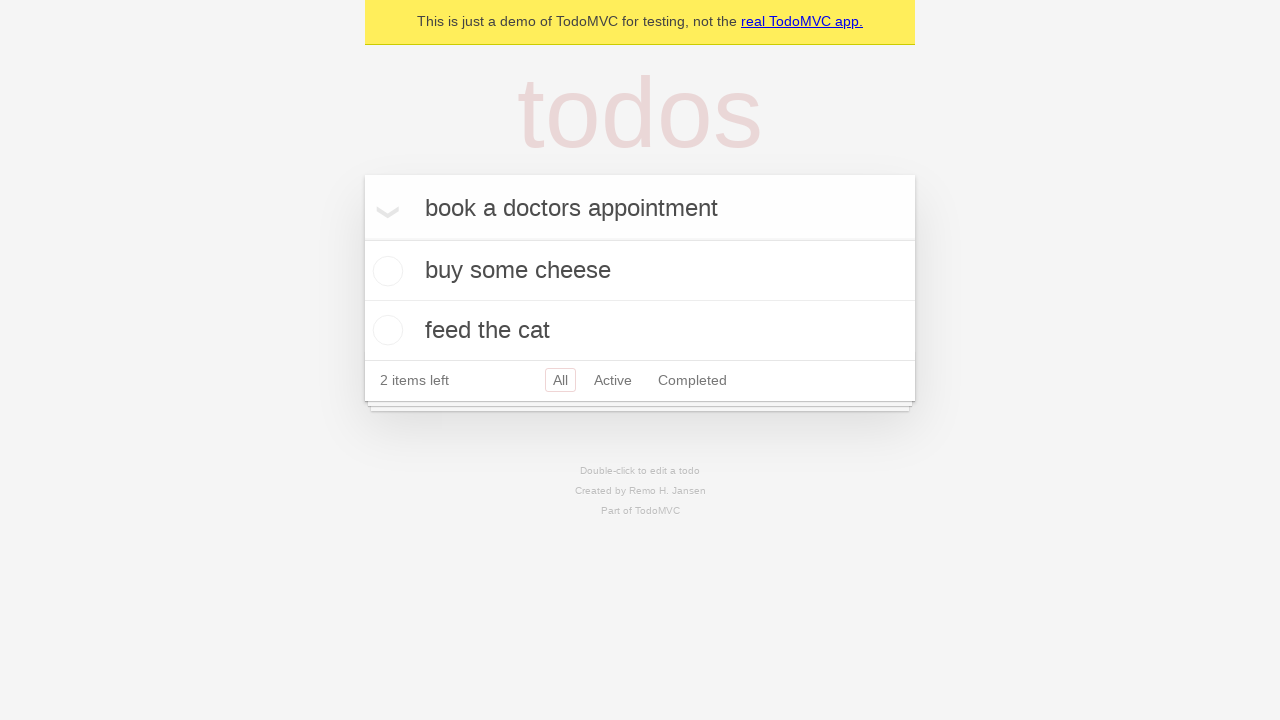

Pressed Enter to add third todo item on internal:attr=[placeholder="What needs to be done?"i]
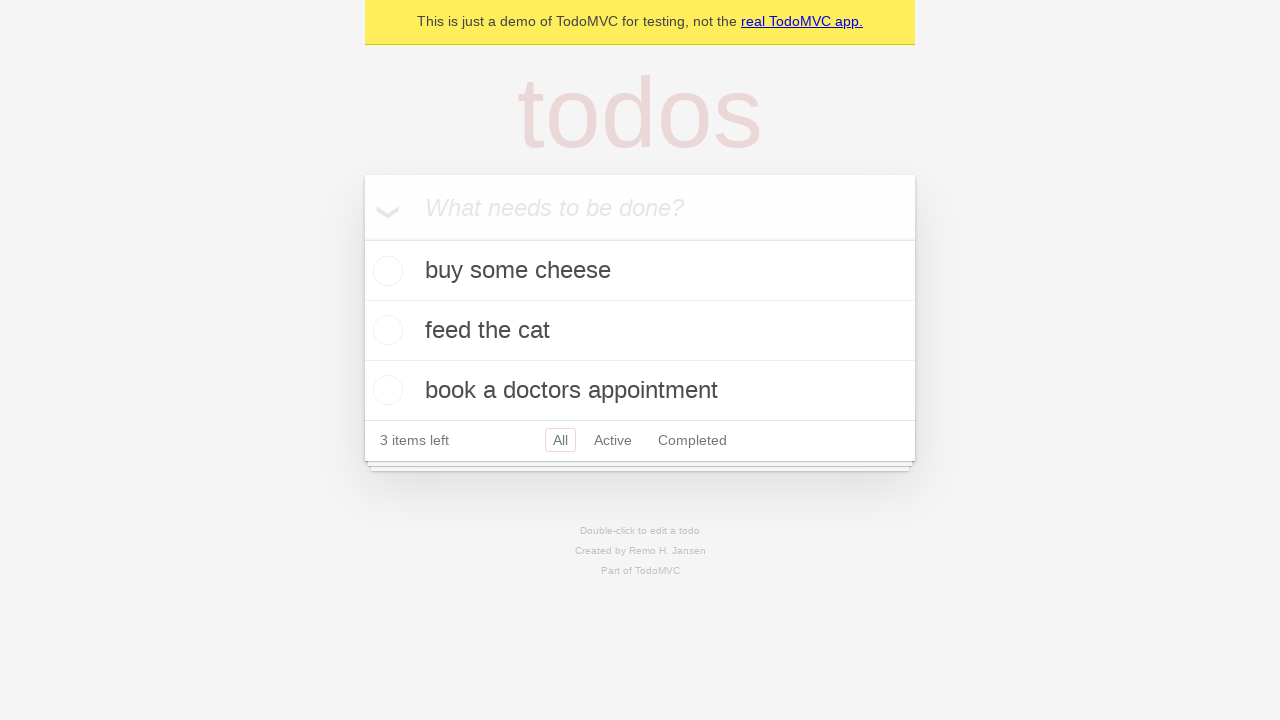

Double-clicked second todo item to enter edit mode at (640, 331) on internal:testid=[data-testid="todo-item"s] >> nth=1
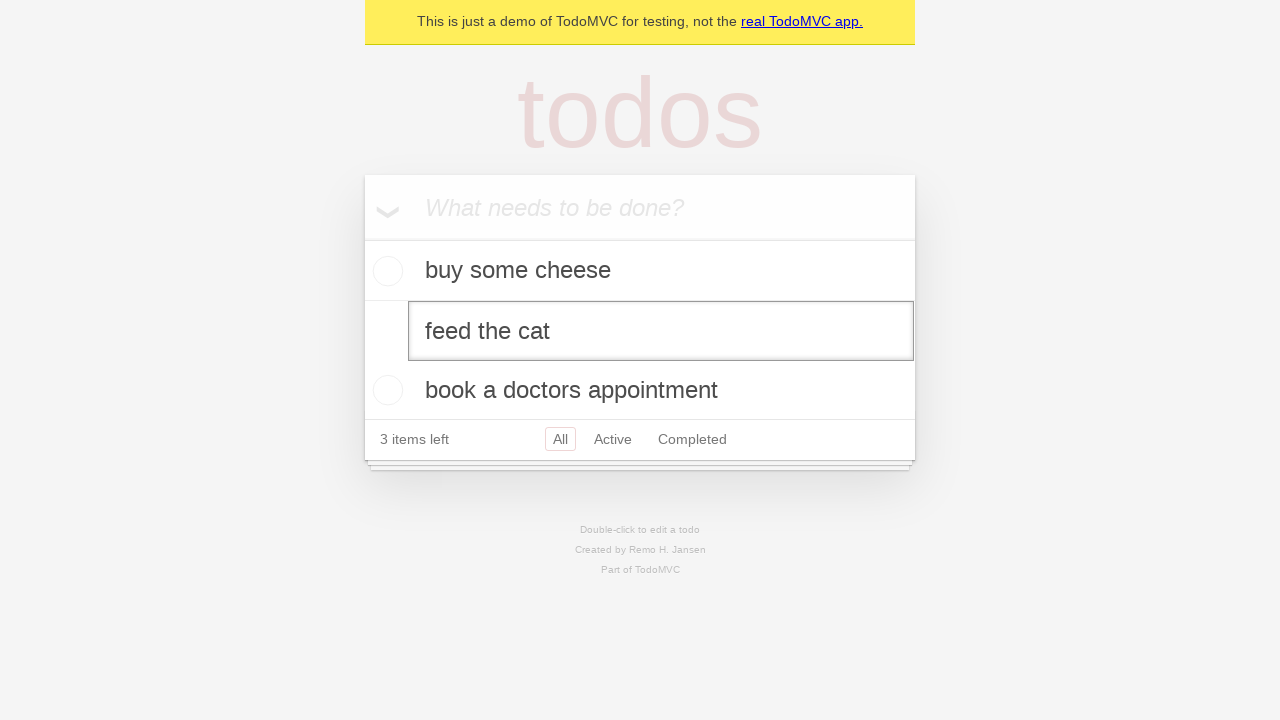

Cleared the second todo item text field on internal:testid=[data-testid="todo-item"s] >> nth=1 >> internal:role=textbox[nam
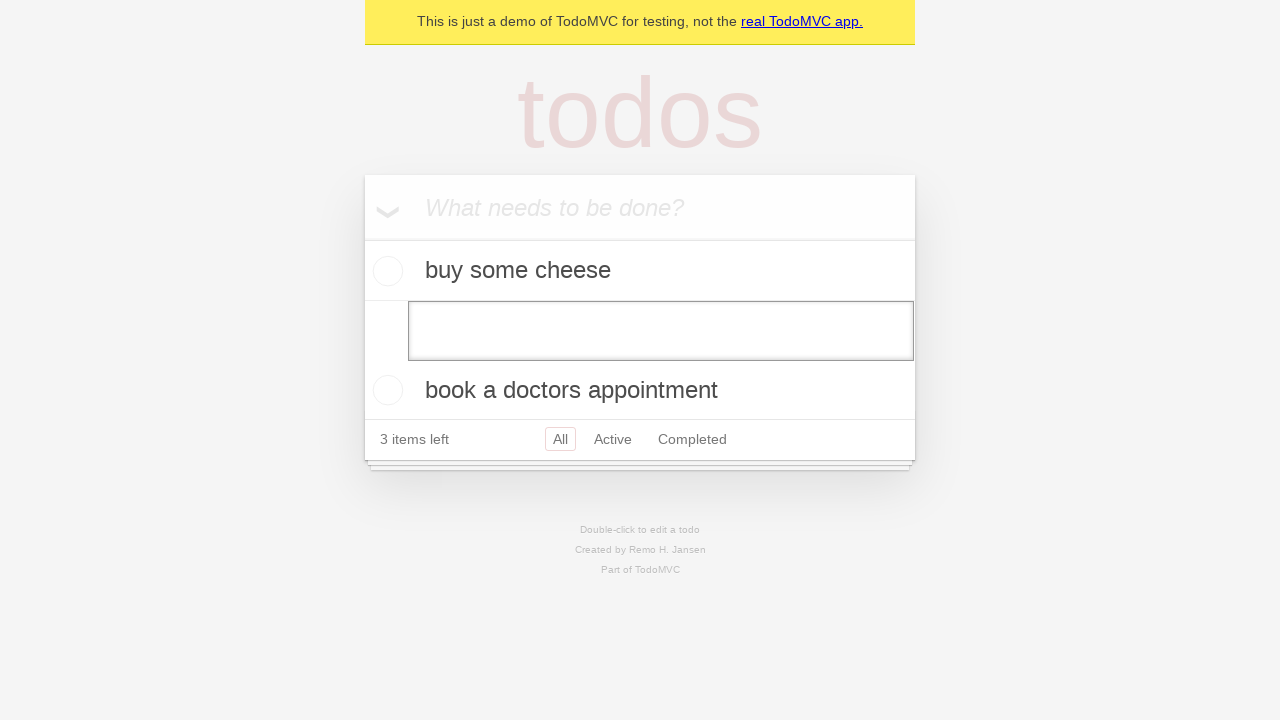

Pressed Enter to confirm empty text, removing the todo item on internal:testid=[data-testid="todo-item"s] >> nth=1 >> internal:role=textbox[nam
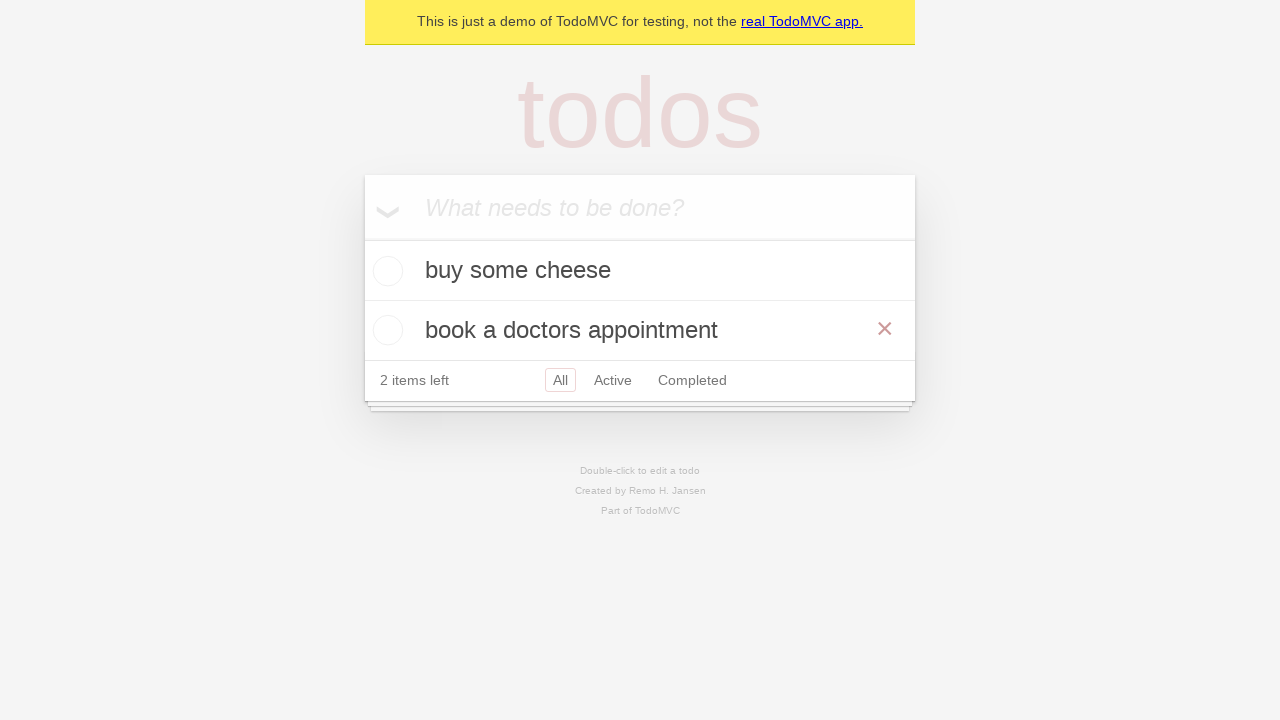

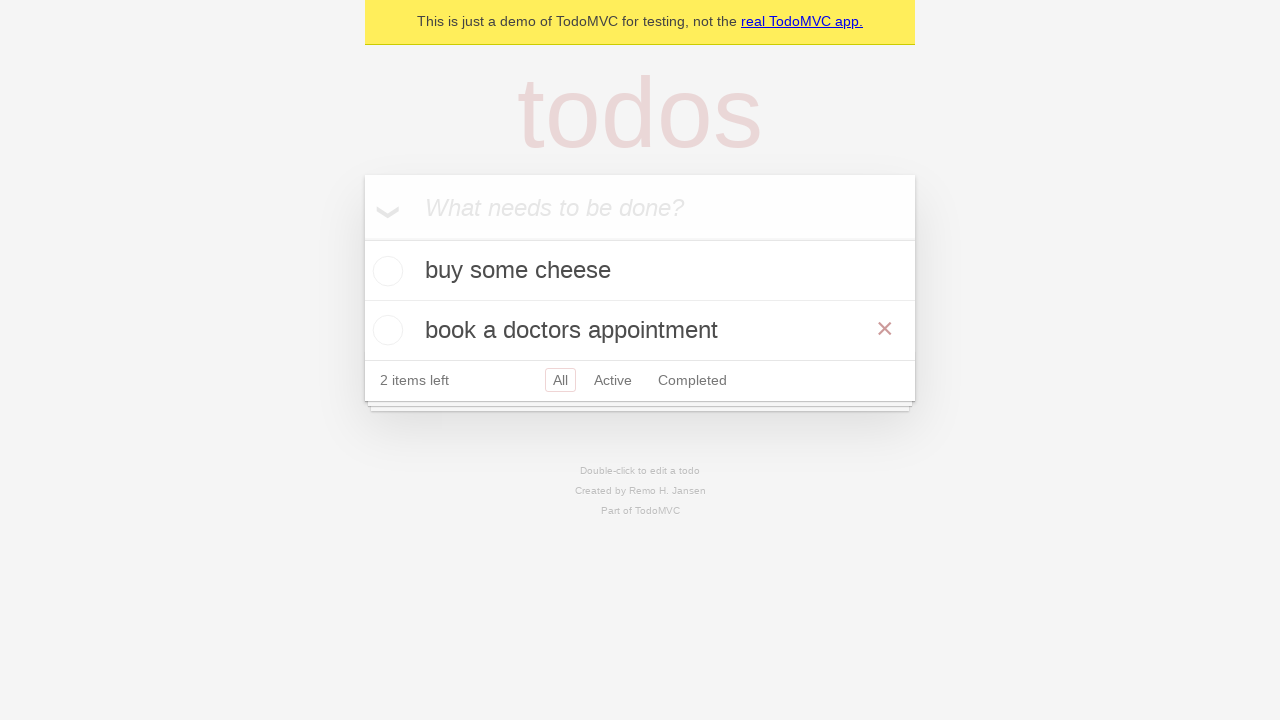